Tests that the registration form shows validation errors for invalid phone number formats

Starting URL: https://alada.vn/tai-khoan/dang-ky.html

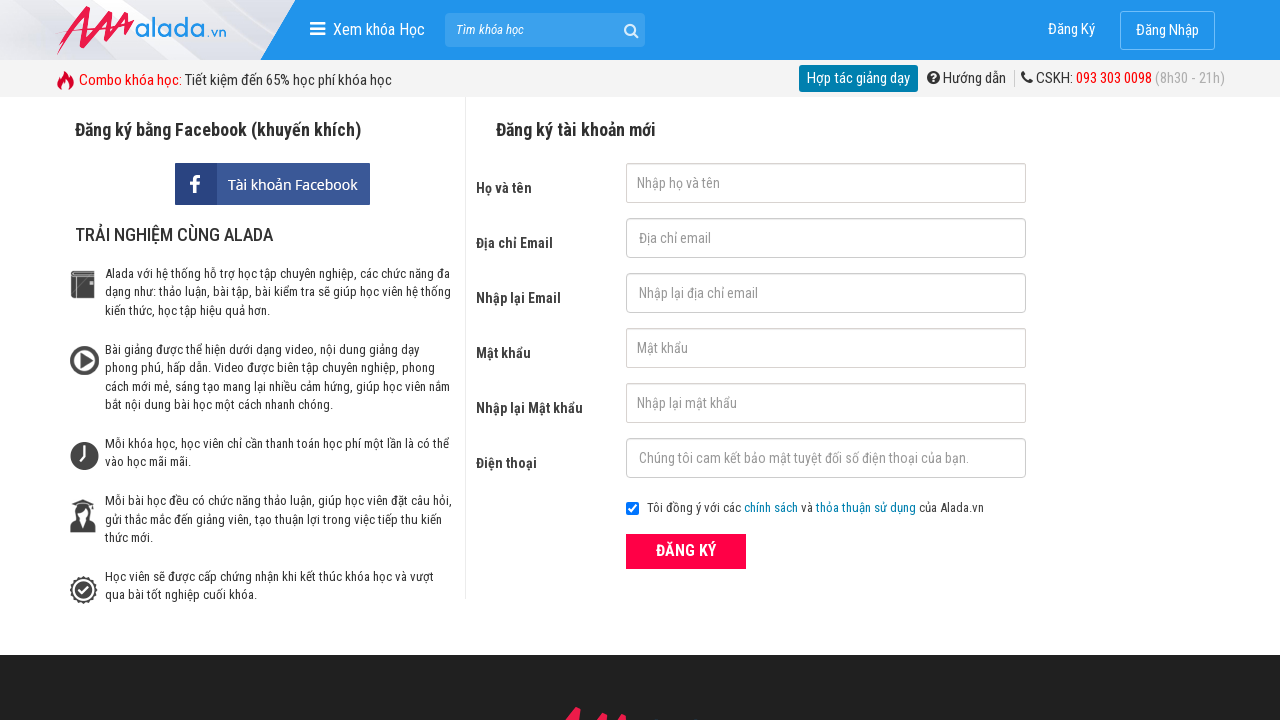

Filled phone field with too few digits (098765432) on #txtPhone
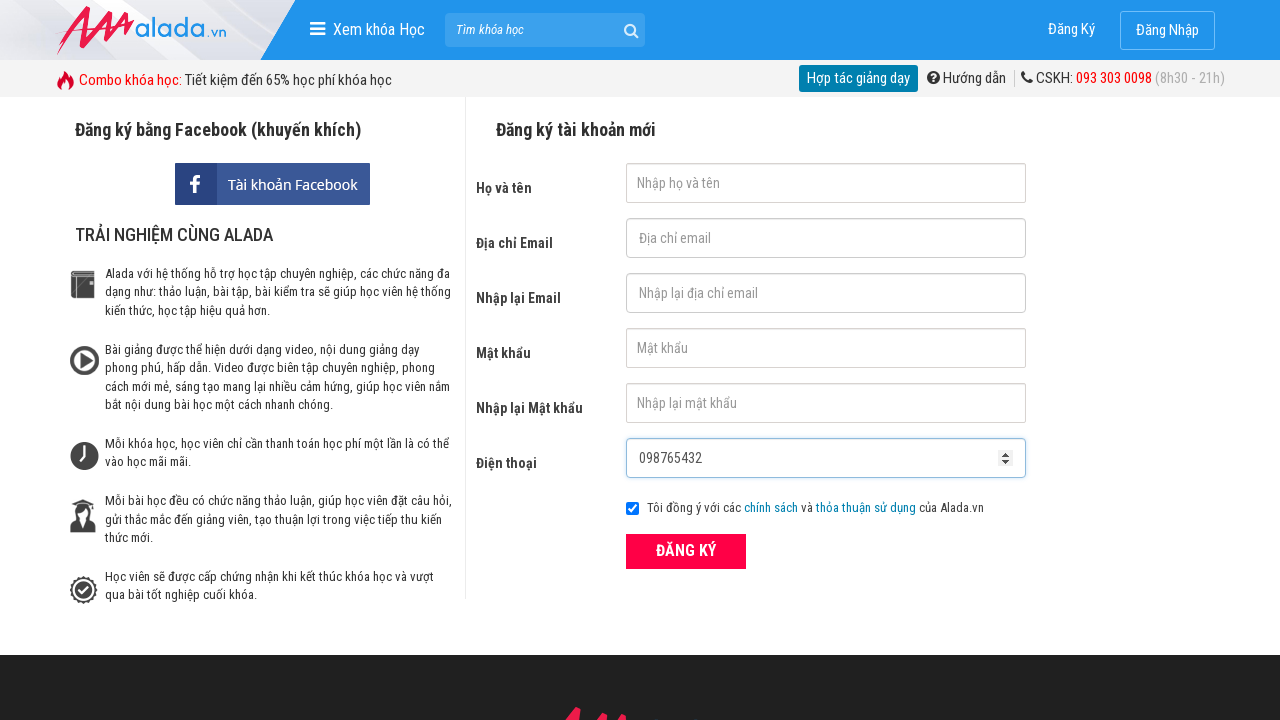

Clicked ĐĂNG KÝ (Register) button at (686, 551) on xpath=//button[text()='ĐĂNG KÝ' and @type='submit']
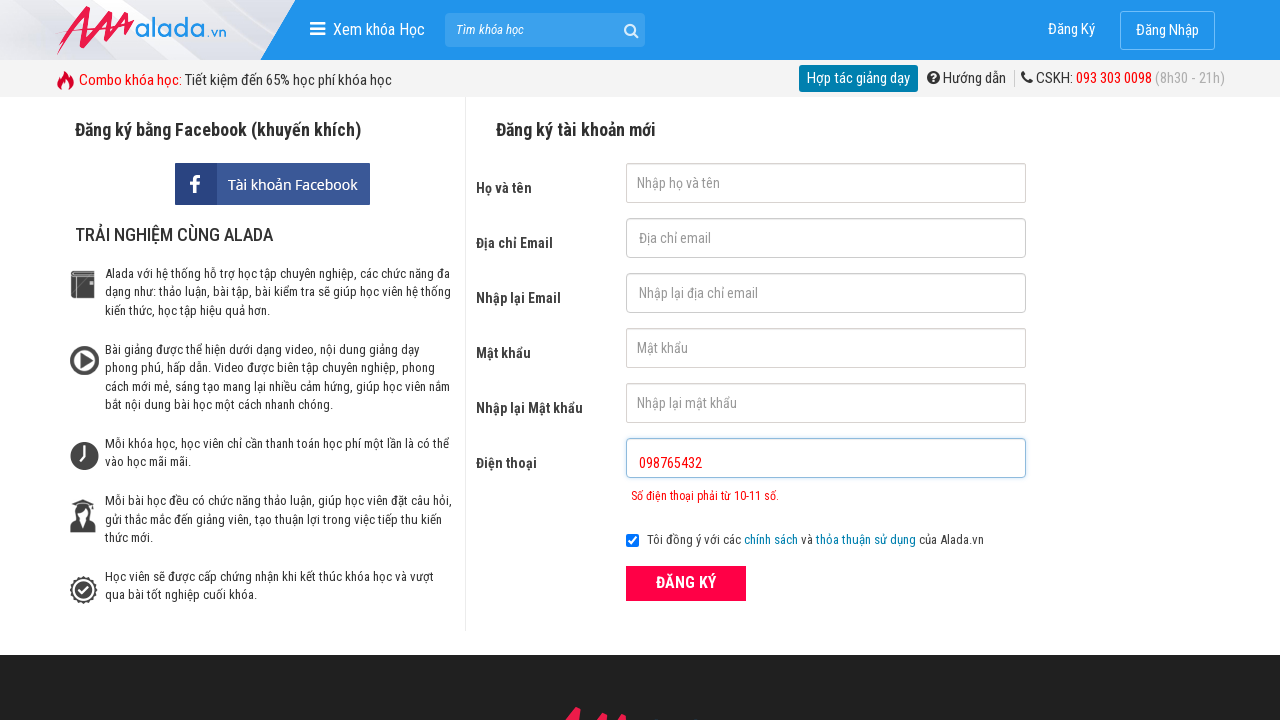

Phone validation error message appeared for invalid phone format
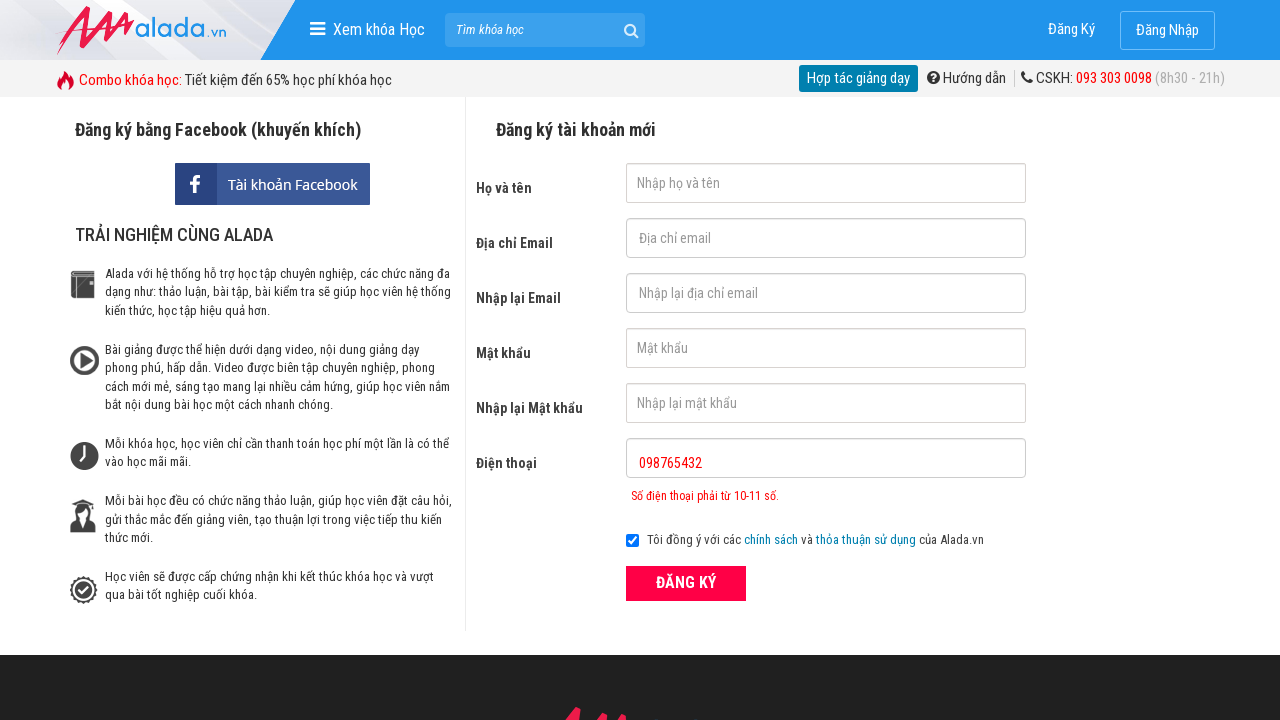

Cleared phone field on #txtPhone
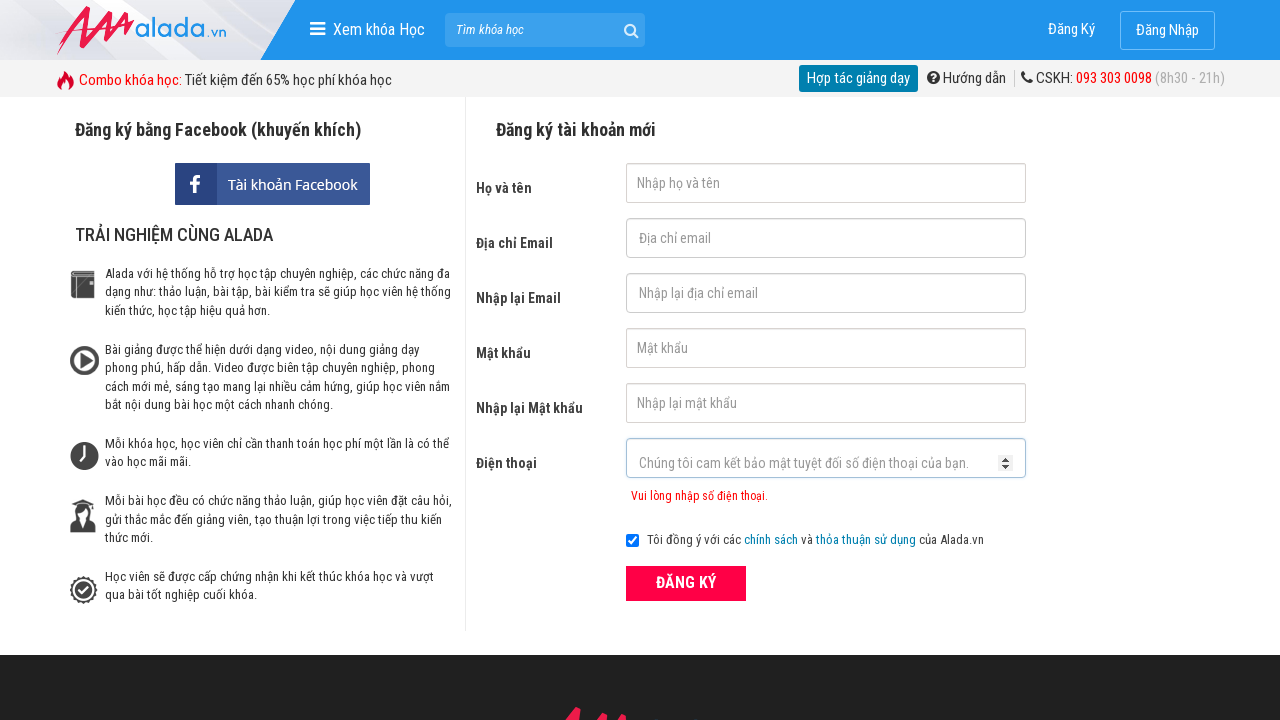

Filled phone field with invalid prefix (9876543210) on #txtPhone
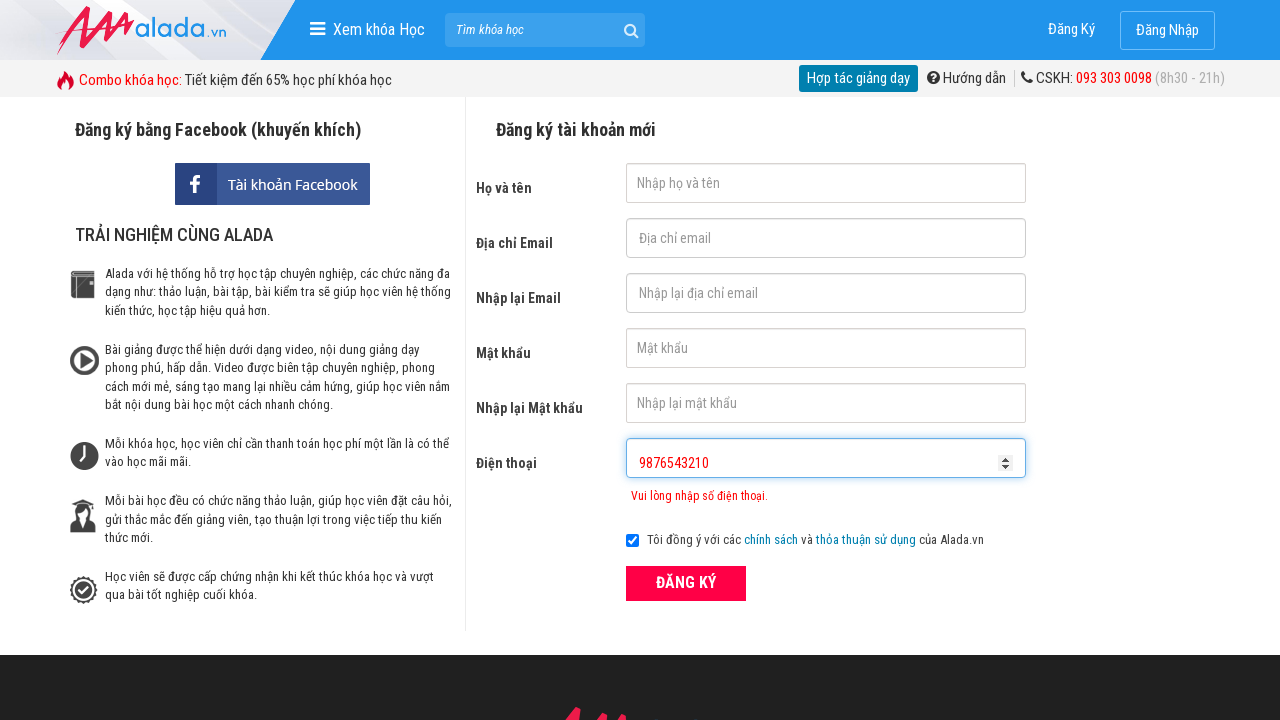

Clicked ĐĂNG KÝ (Register) button again at (686, 583) on xpath=//button[text()='ĐĂNG KÝ' and @type='submit']
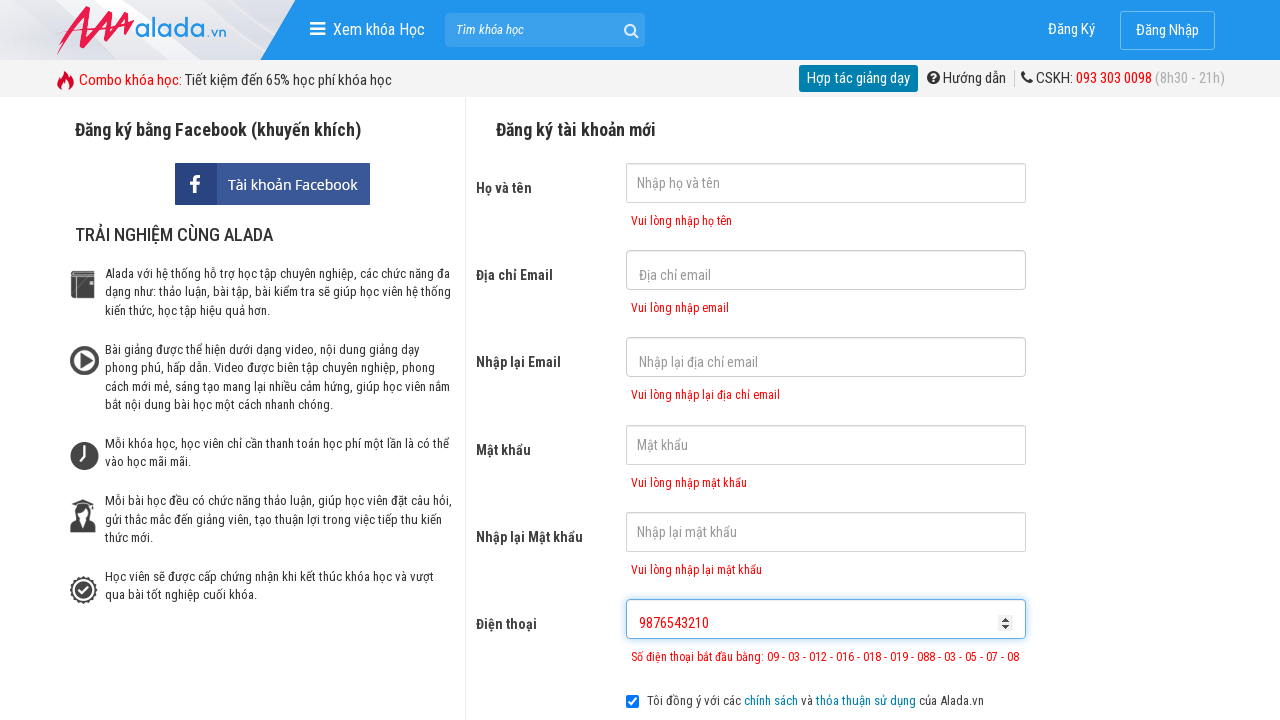

Phone validation error message appeared for invalid phone prefix
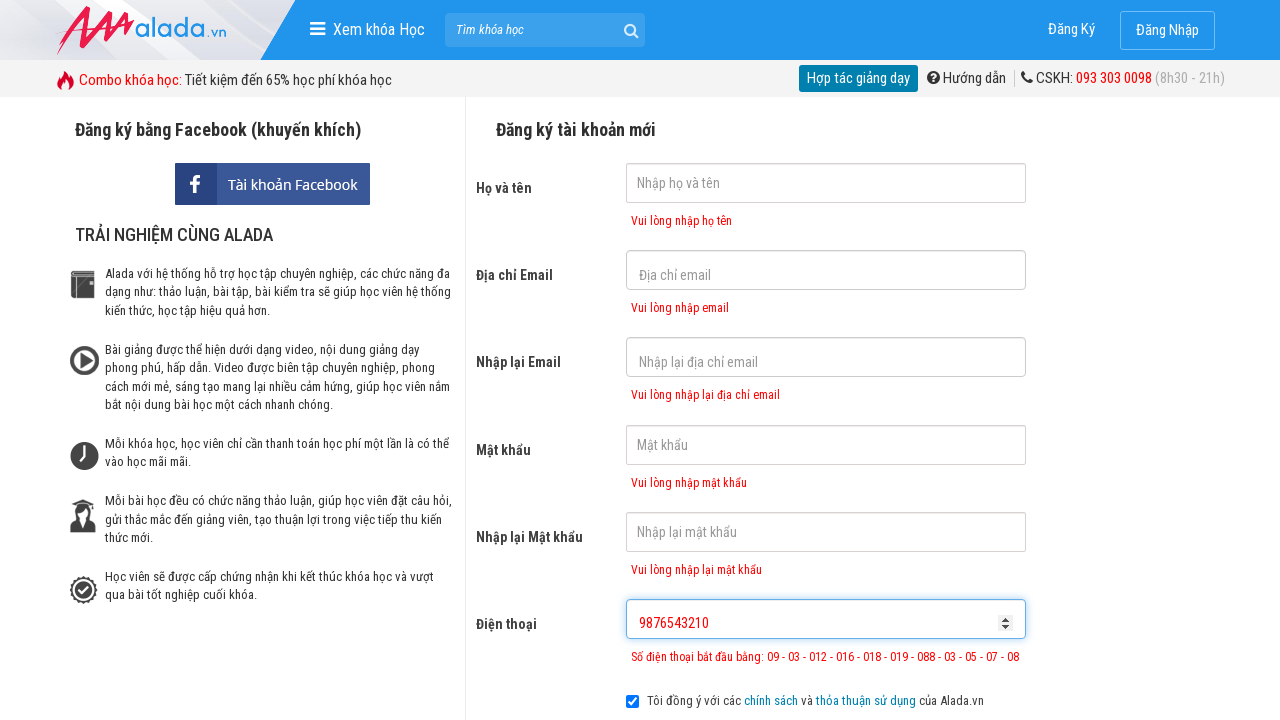

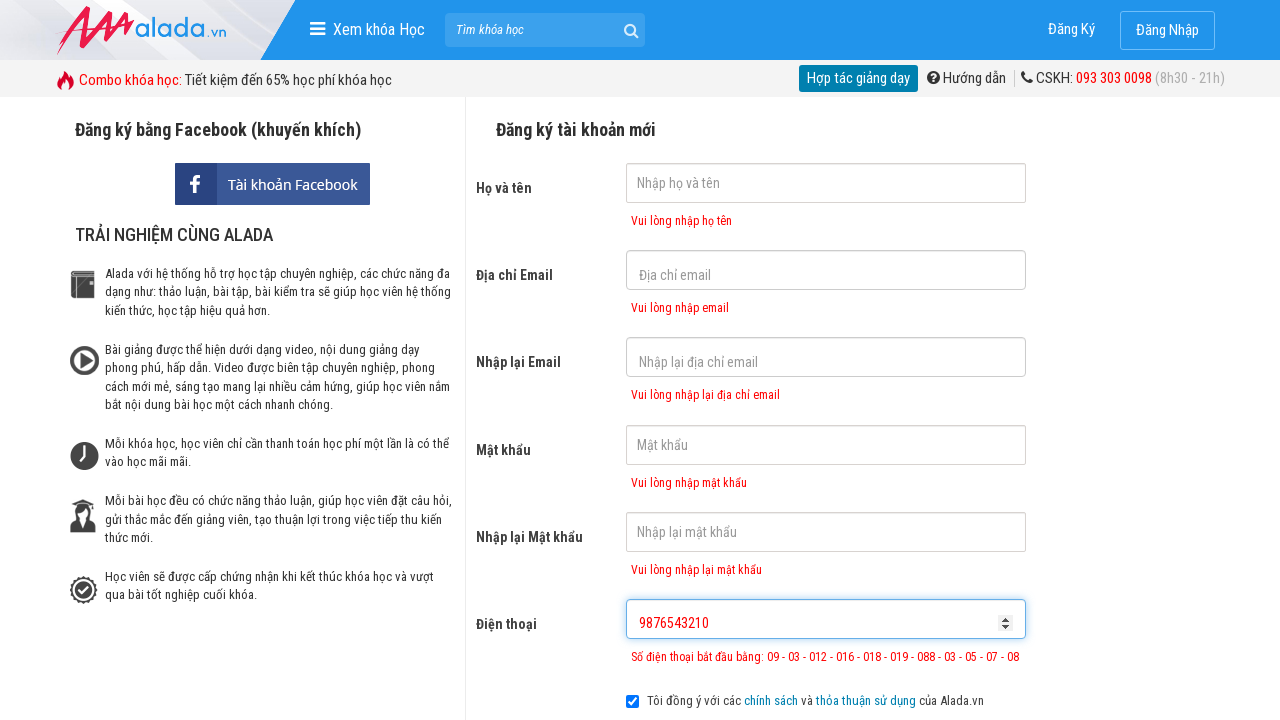